Tests registration form submission by filling in required fields (first name, last name, email) and verifying successful registration message

Starting URL: http://suninjuly.github.io/registration1.html

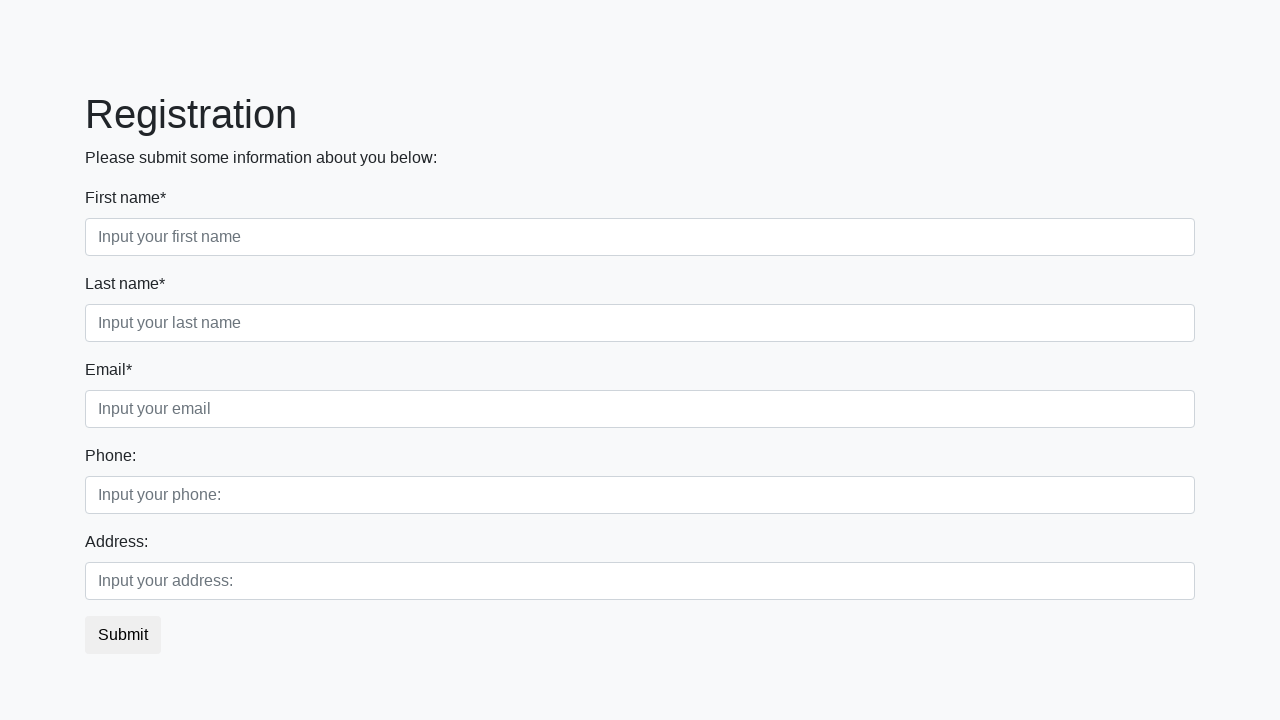

Filled first name field with 'Ivan' on //input[@placeholder='Input your first name']
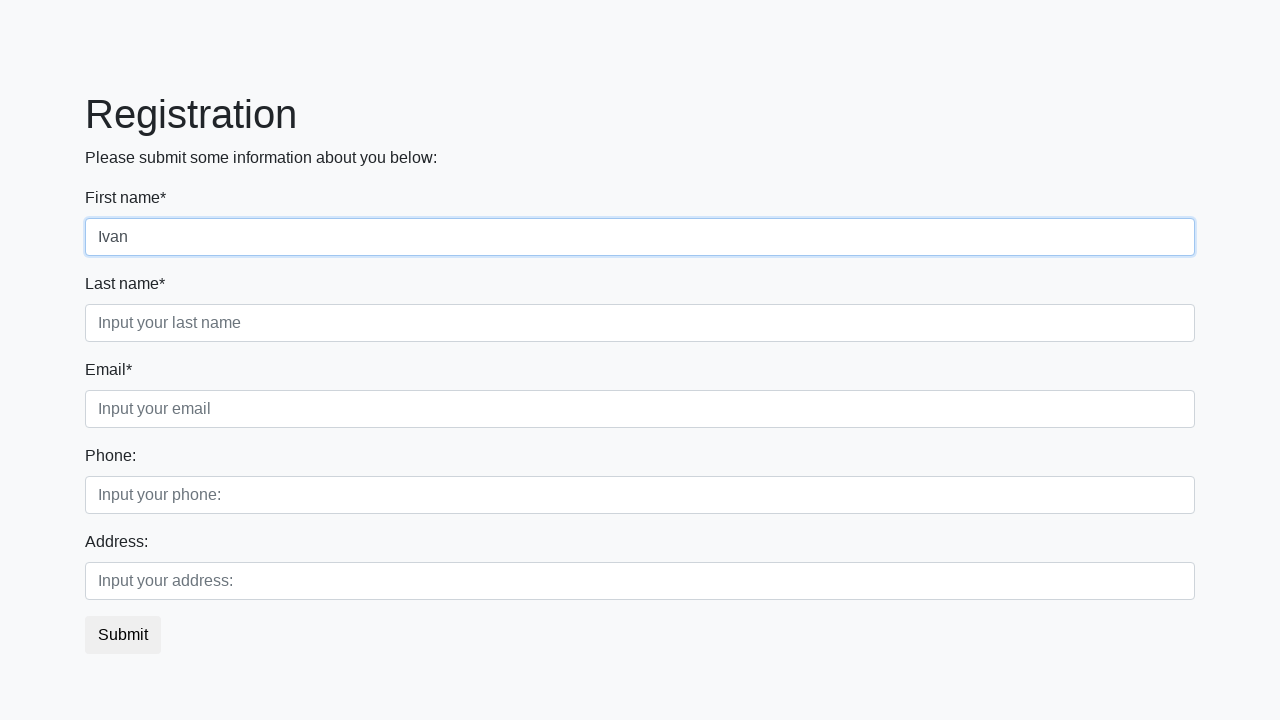

Filled last name field with 'Petrov' on //input[@placeholder='Input your last name']
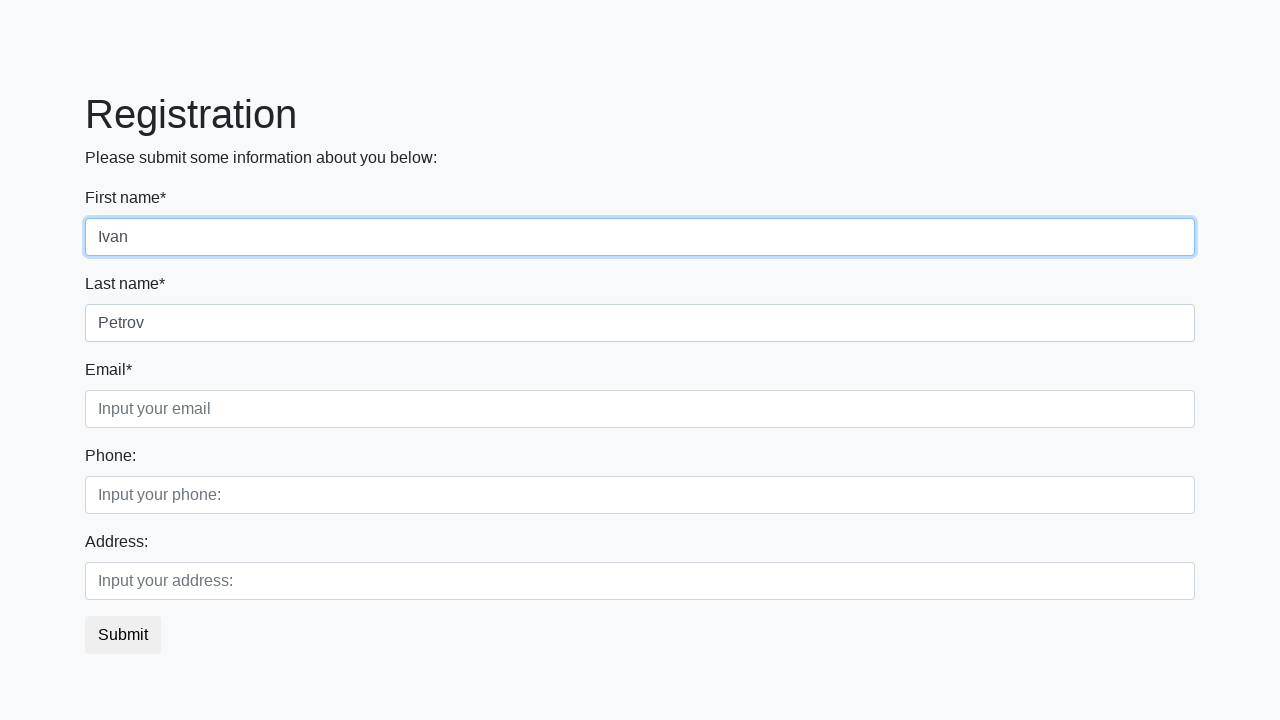

Filled email field with 'test@example.com' on //input[@placeholder='Input your email']
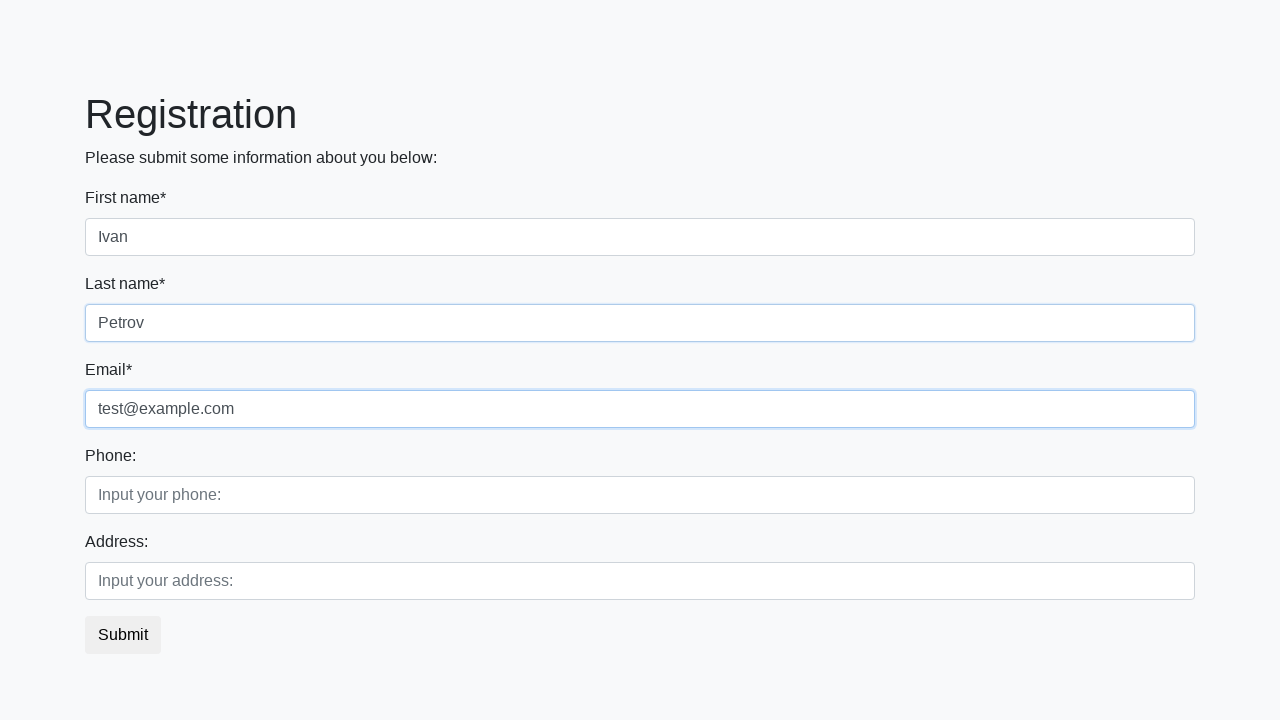

Clicked registration submit button at (123, 635) on button.btn
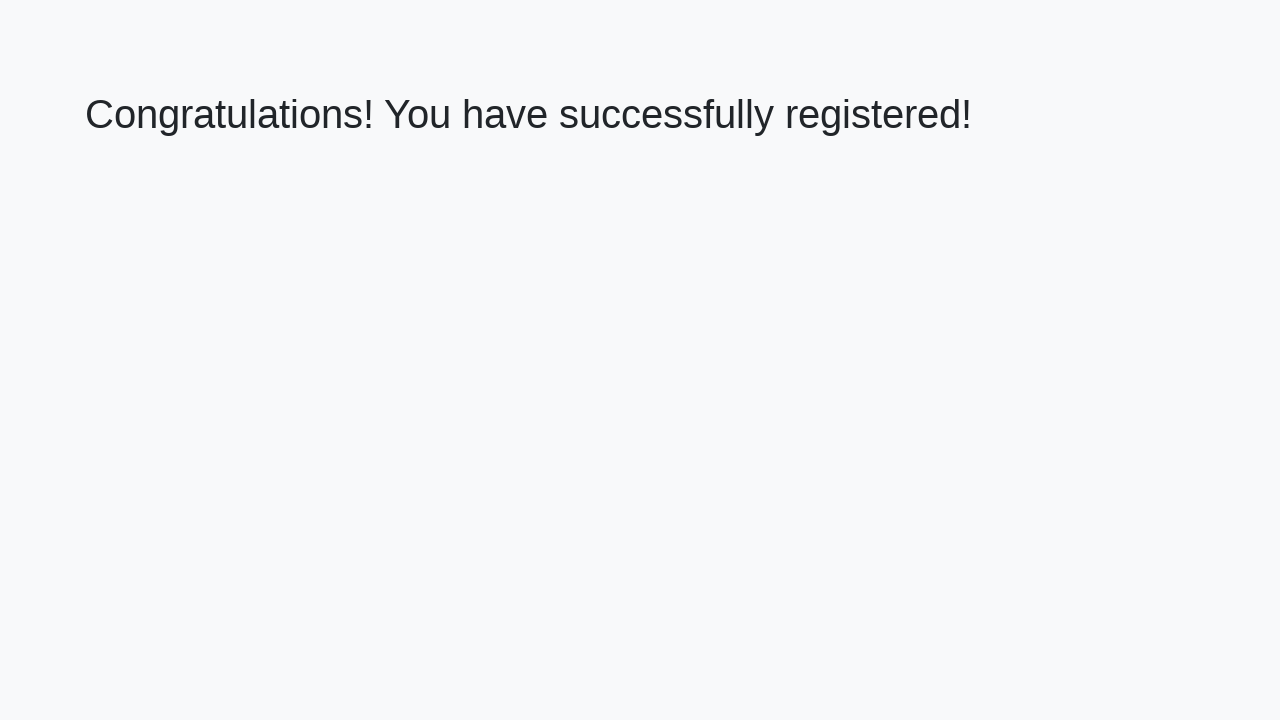

Success message heading loaded - registration completed
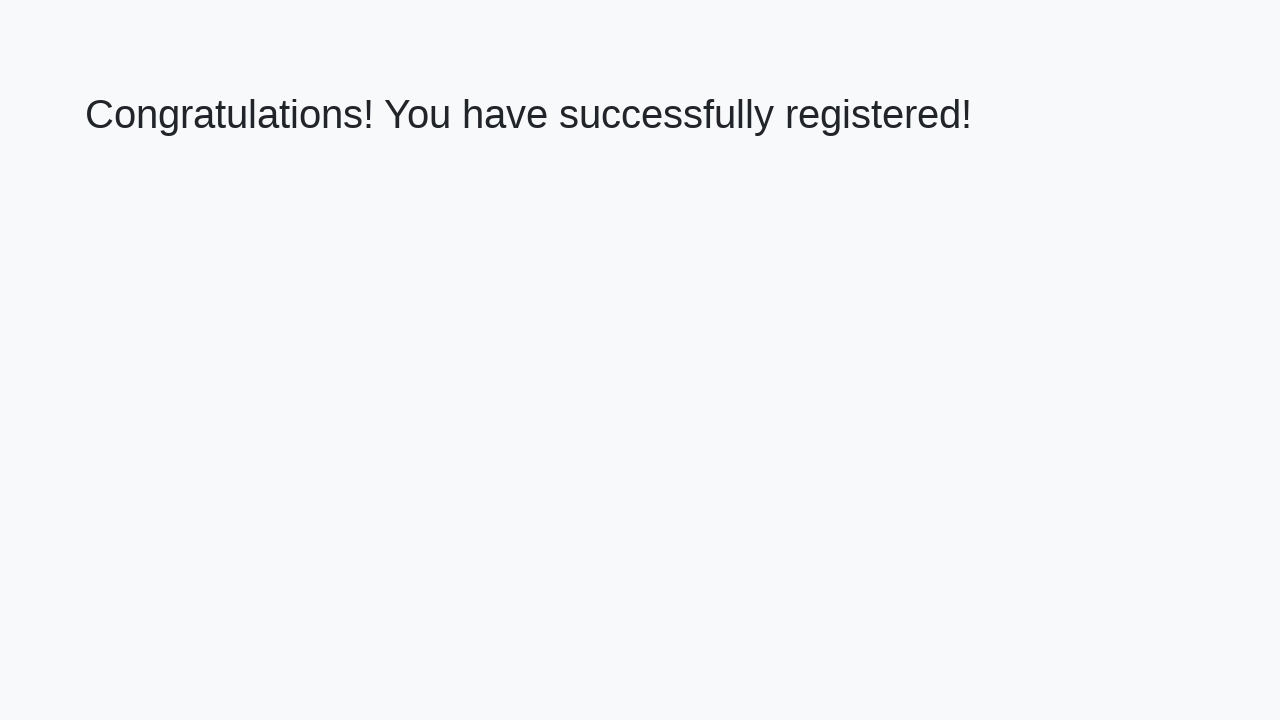

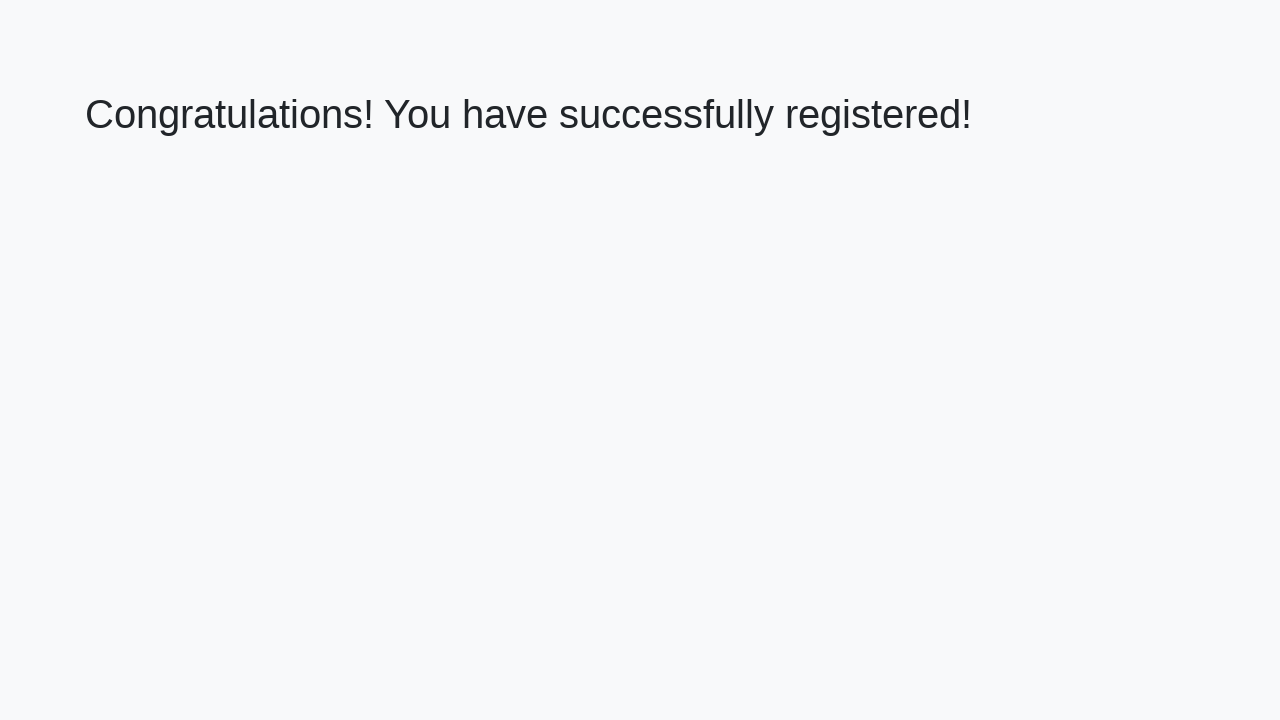